Tests dropdown selection functionality by reading two numbers from the page, calculating their sum, selecting that value from a dropdown menu, and submitting the form.

Starting URL: http://suninjuly.github.io/selects1.html

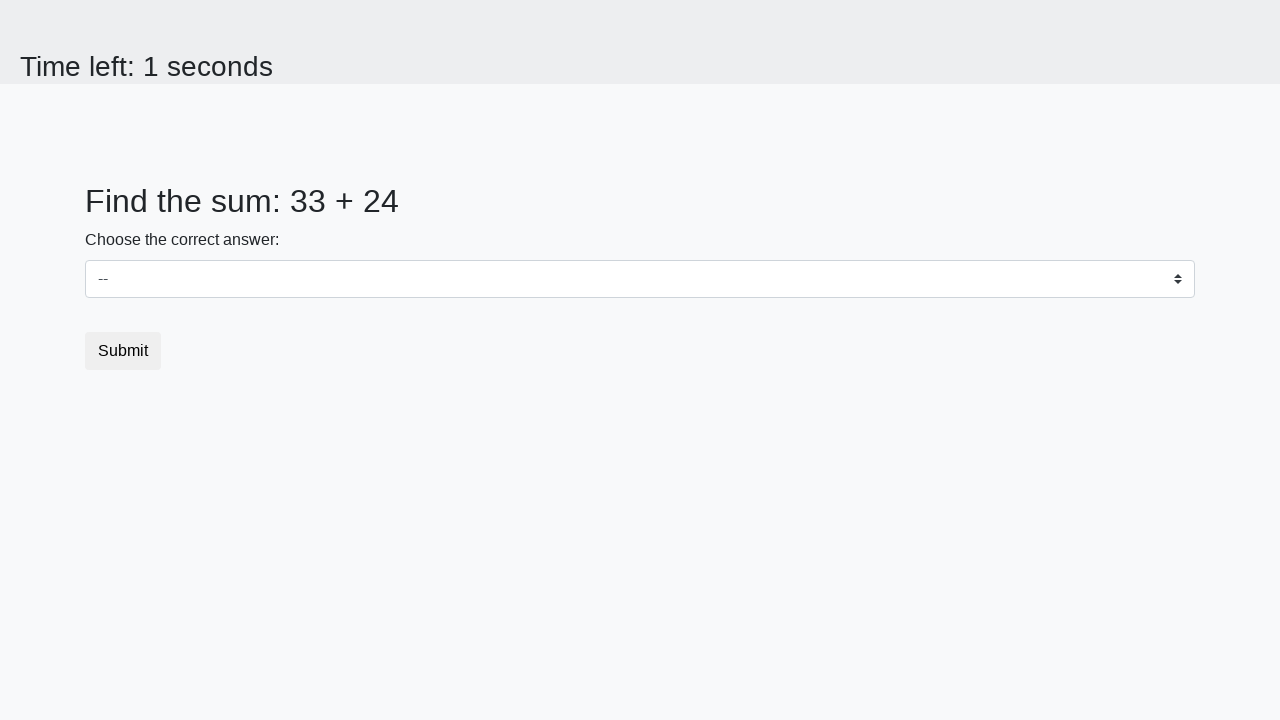

Retrieved first number from page element #num1
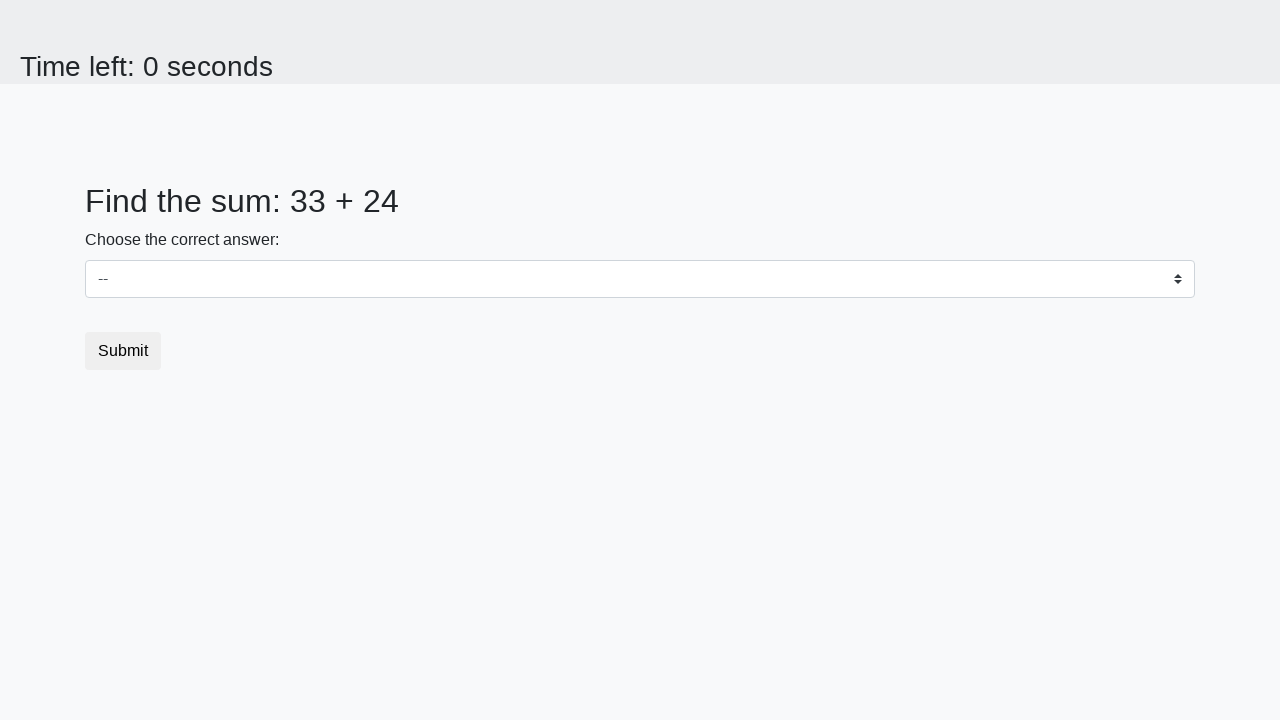

Retrieved second number from page element #num2
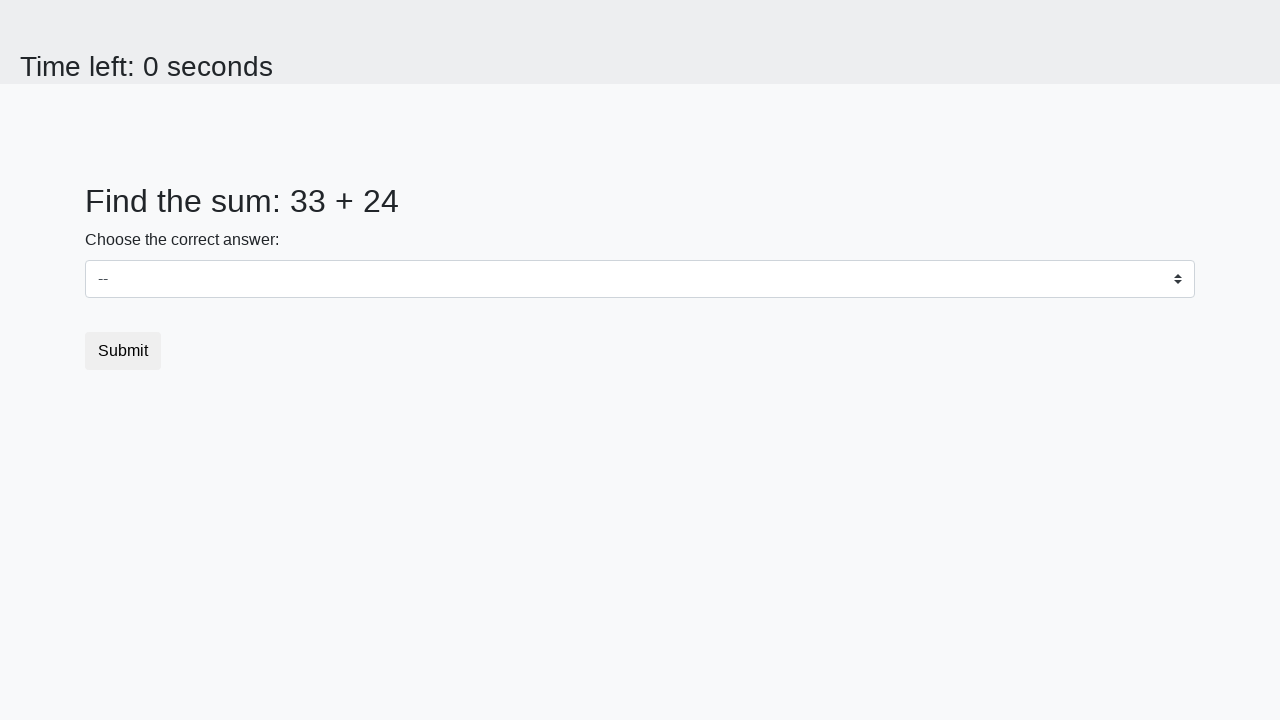

Calculated sum of 33 + 24 = 57
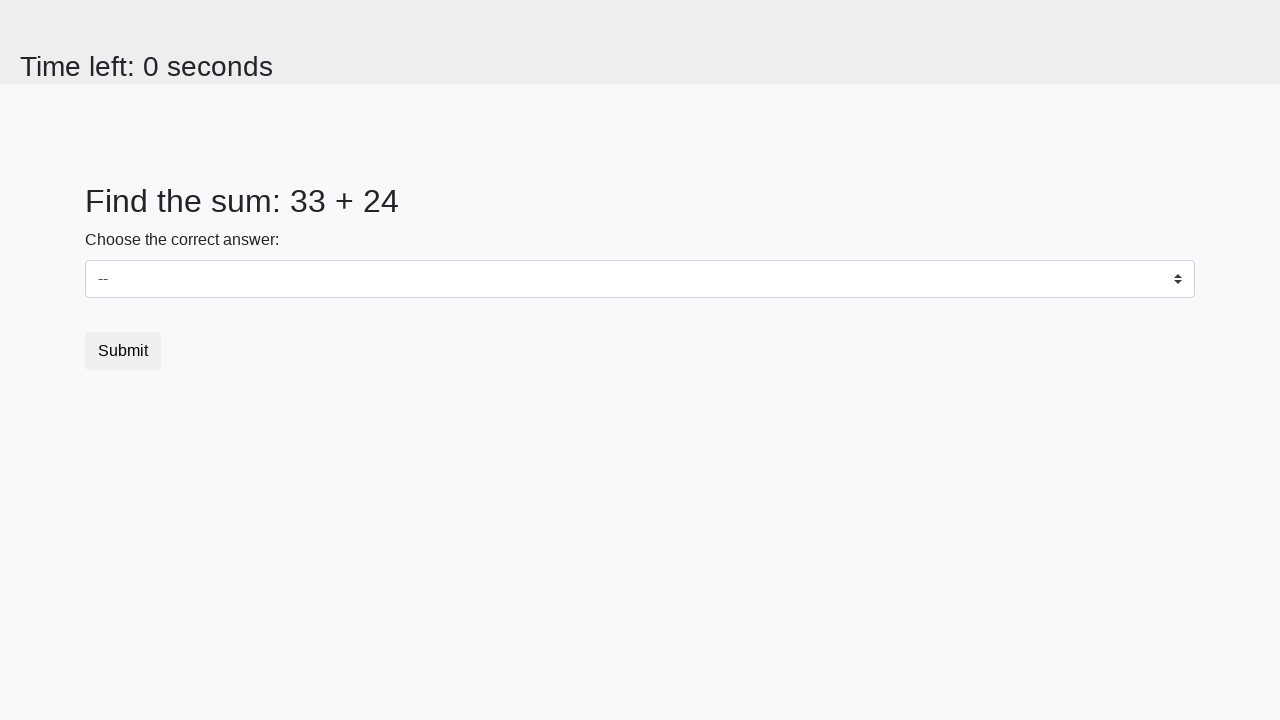

Selected value '57' from dropdown menu on select
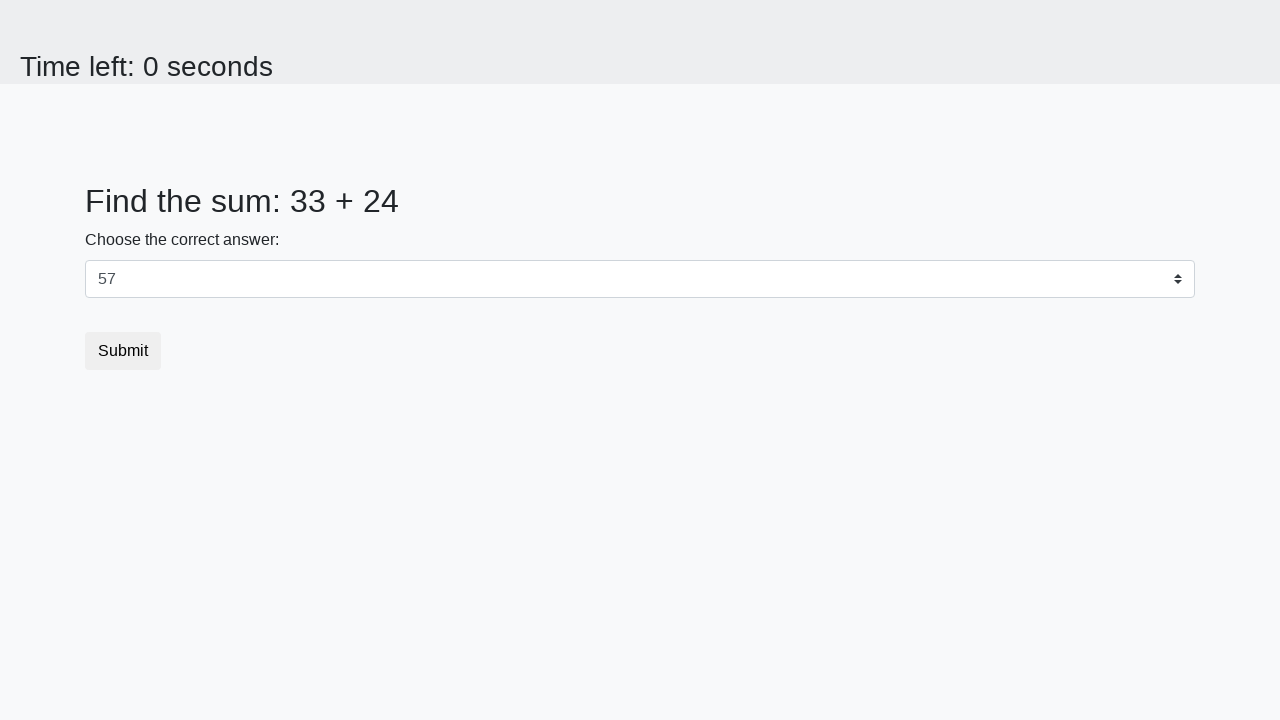

Clicked submit button to complete form submission at (123, 351) on [type='submit']
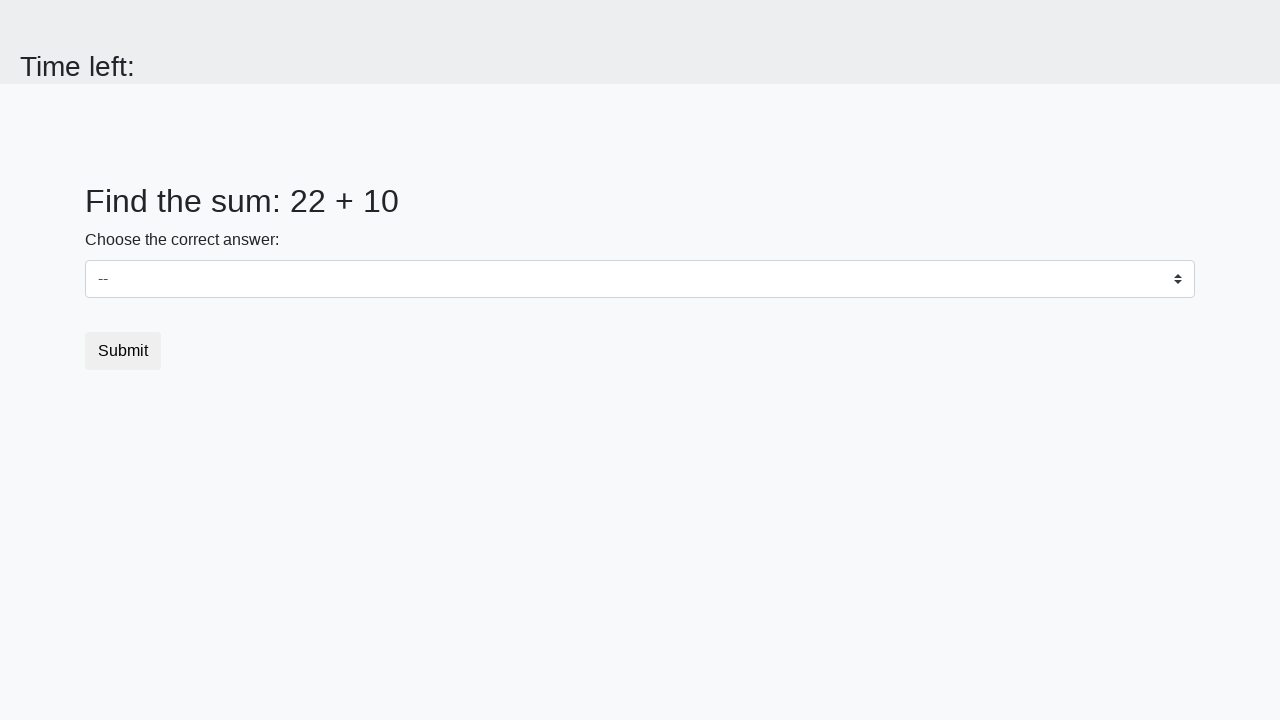

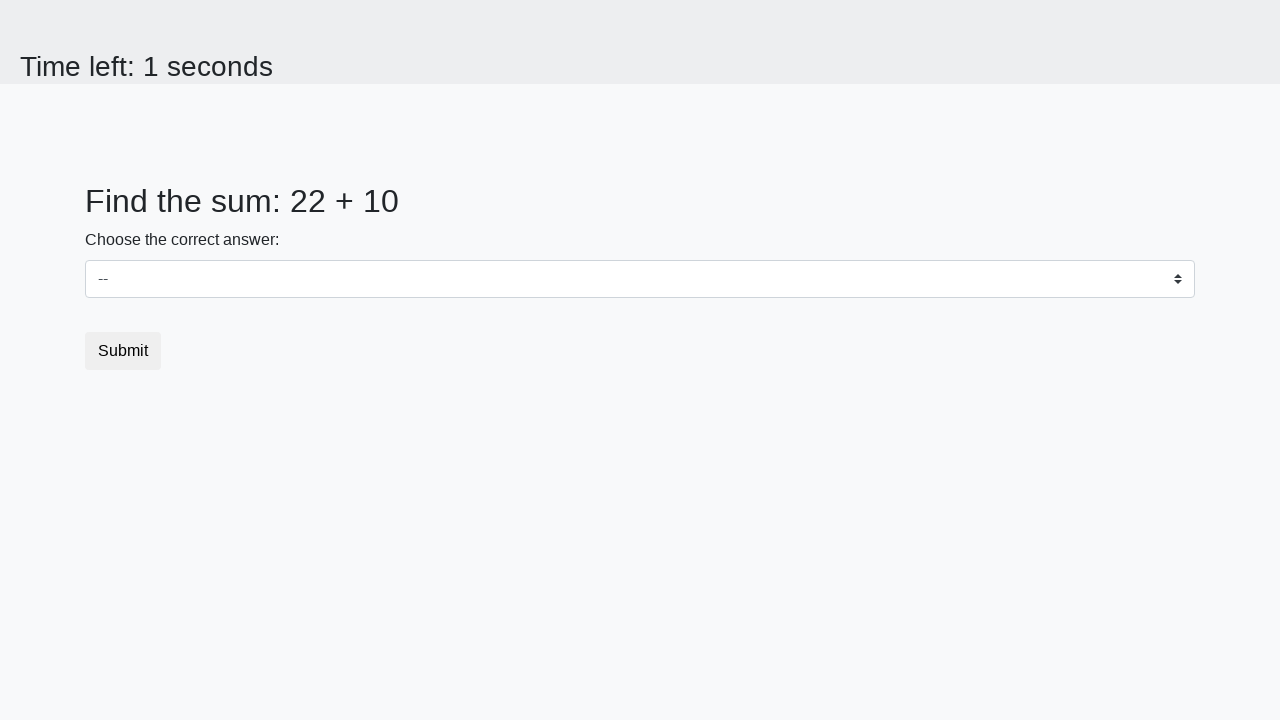